Clicks checkbox option 1 using XPath with multiple attributes

Starting URL: https://rahulshettyacademy.com/AutomationPractice/

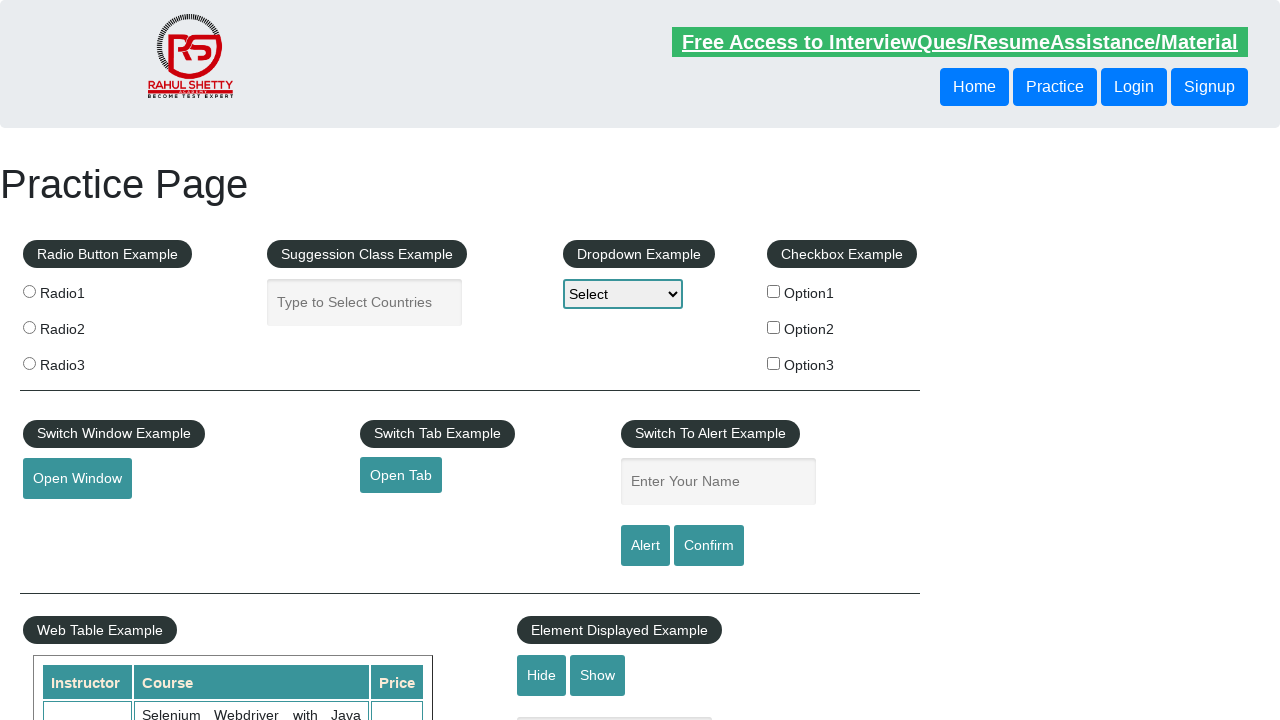

Clicked checkbox option 1 using XPath with multiple attributes (type='checkbox' and name='checkBoxOption1') at (774, 291) on xpath=//input[@type='checkbox' and @name='checkBoxOption1']
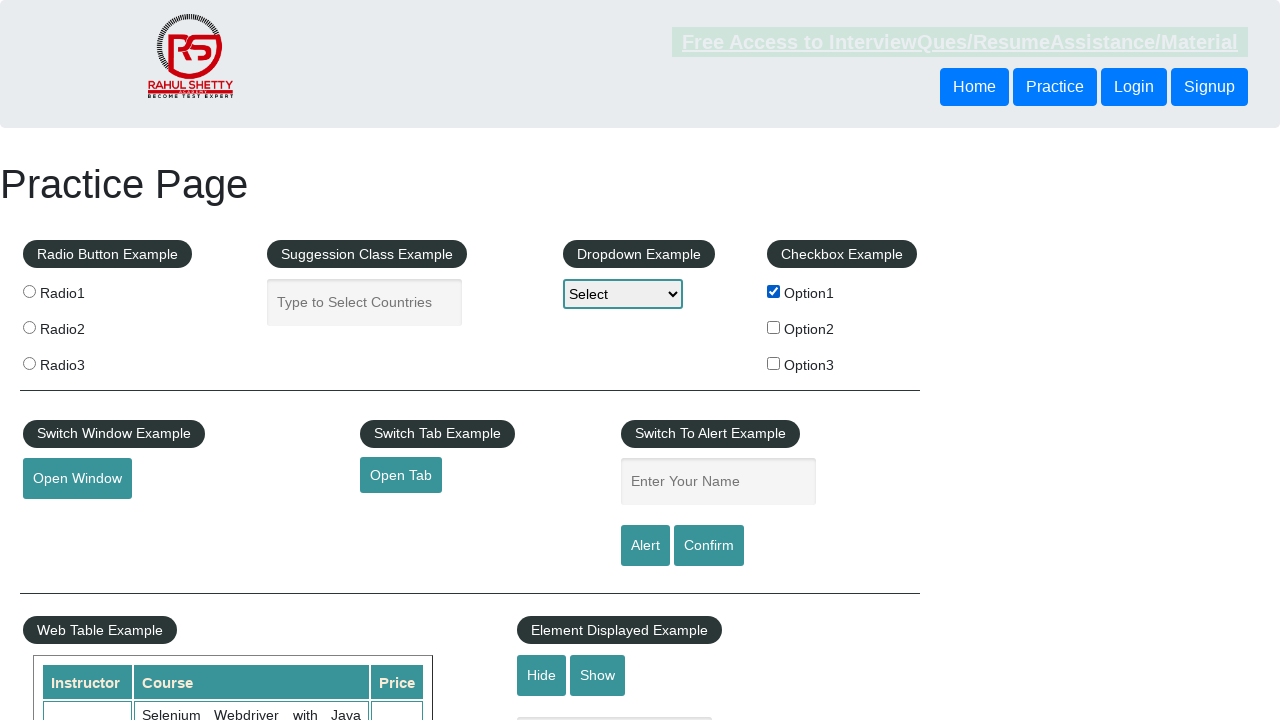

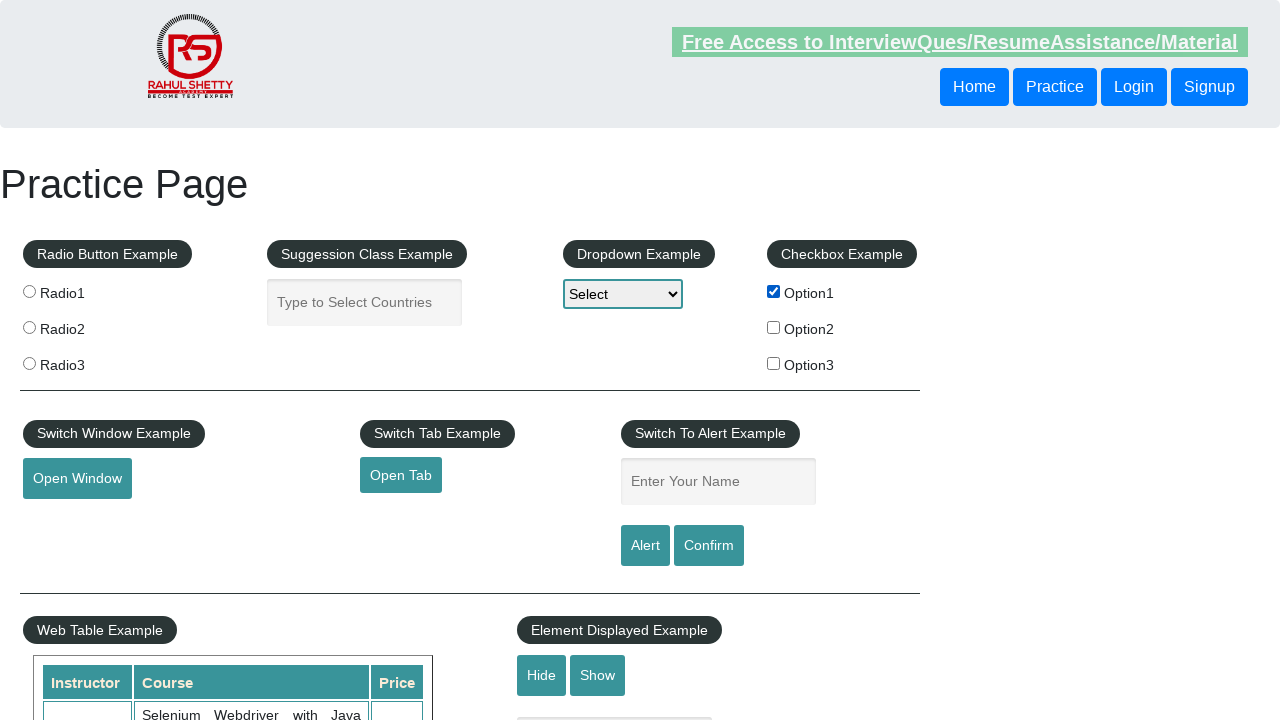